Tests scrolling to specific elements and clicking on them across two different websites, demonstrating JavaScript executor functionality

Starting URL: https://www.testotomasyonu.com

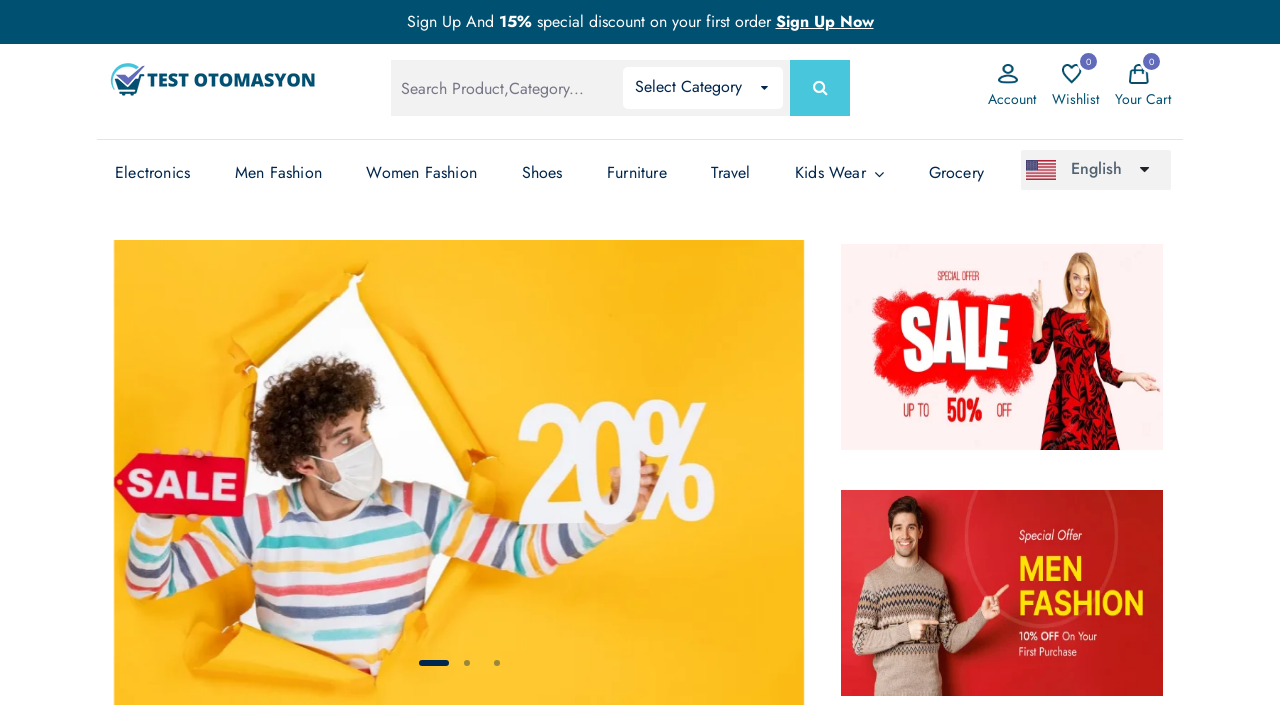

Waited 2 seconds for initial page load
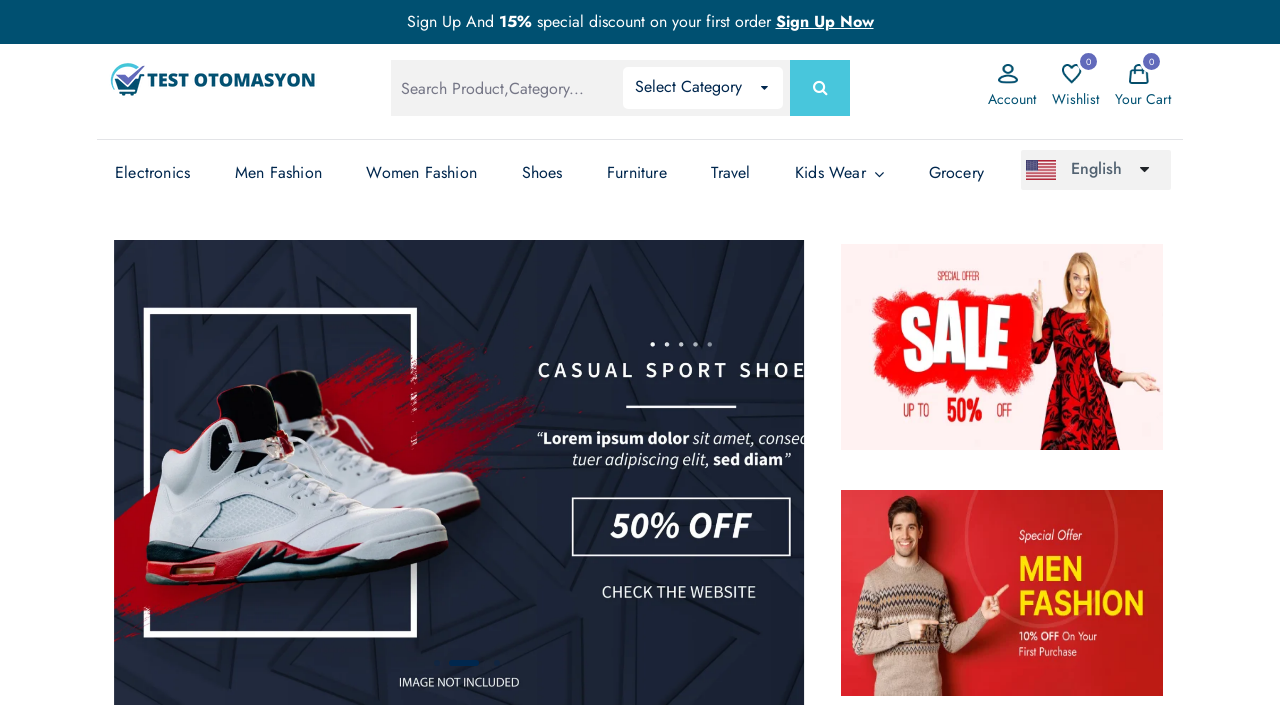

Located Best Sport Shoes element
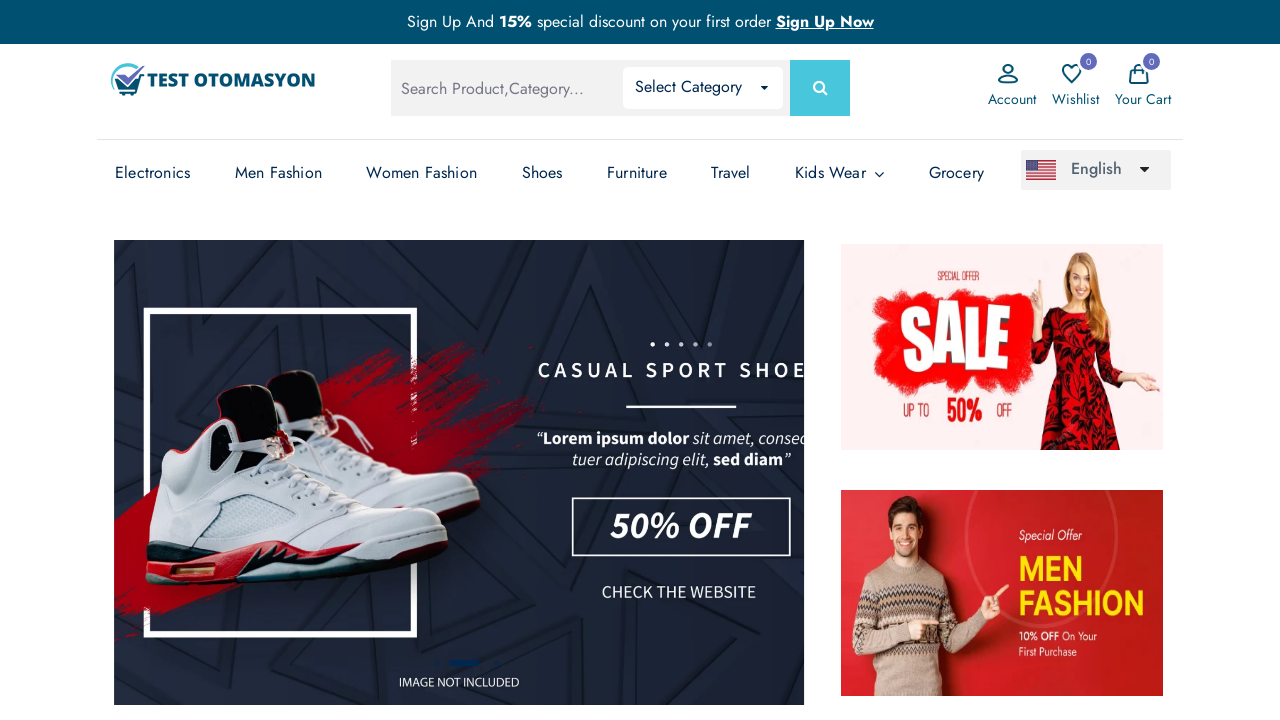

Scrolled to Best Sport Shoes element
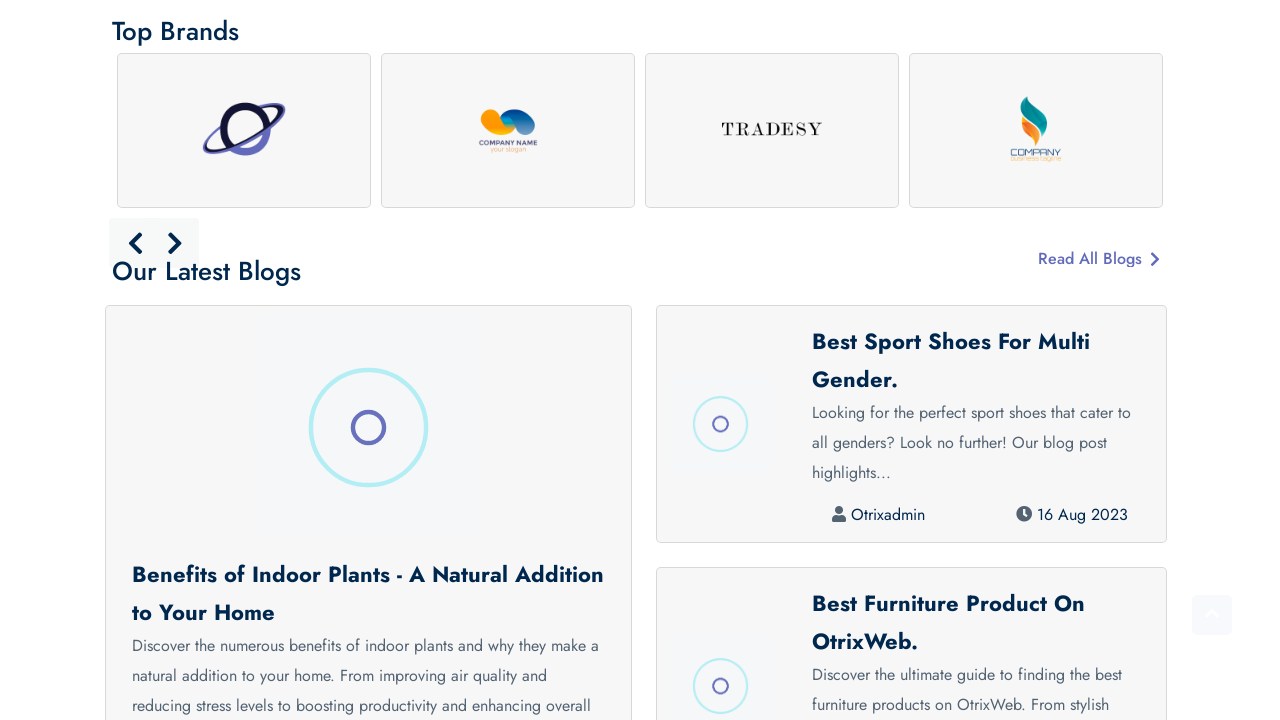

Waited 2 seconds after scrolling
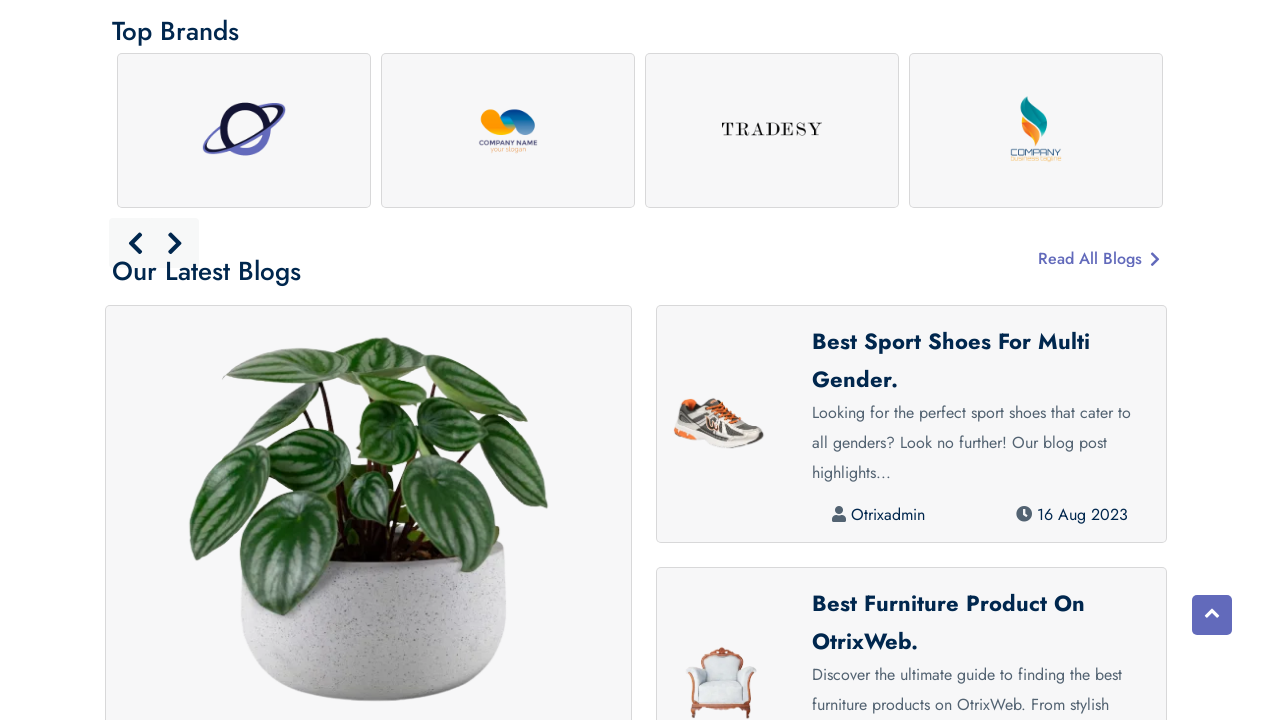

Clicked on Best Sport Shoes element at (975, 360) on (//*[@class='blog-heading'])[2]
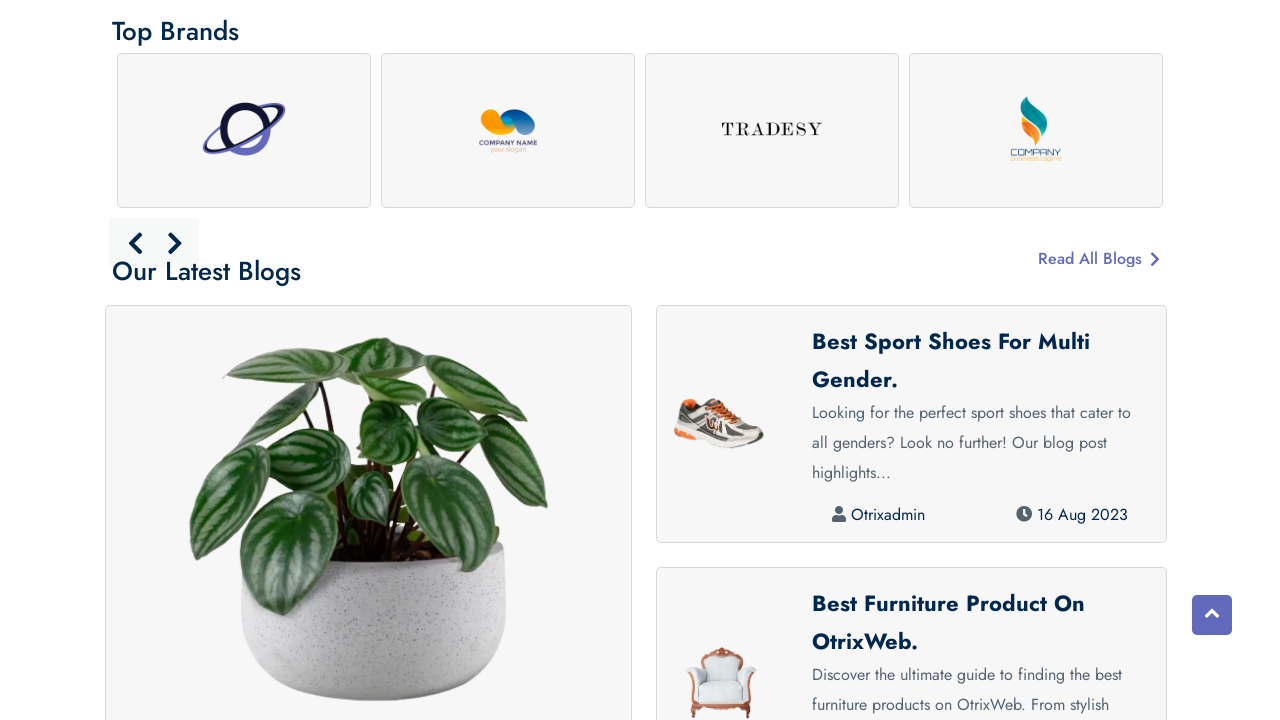

Waited 2 seconds after clicking Best Sport Shoes
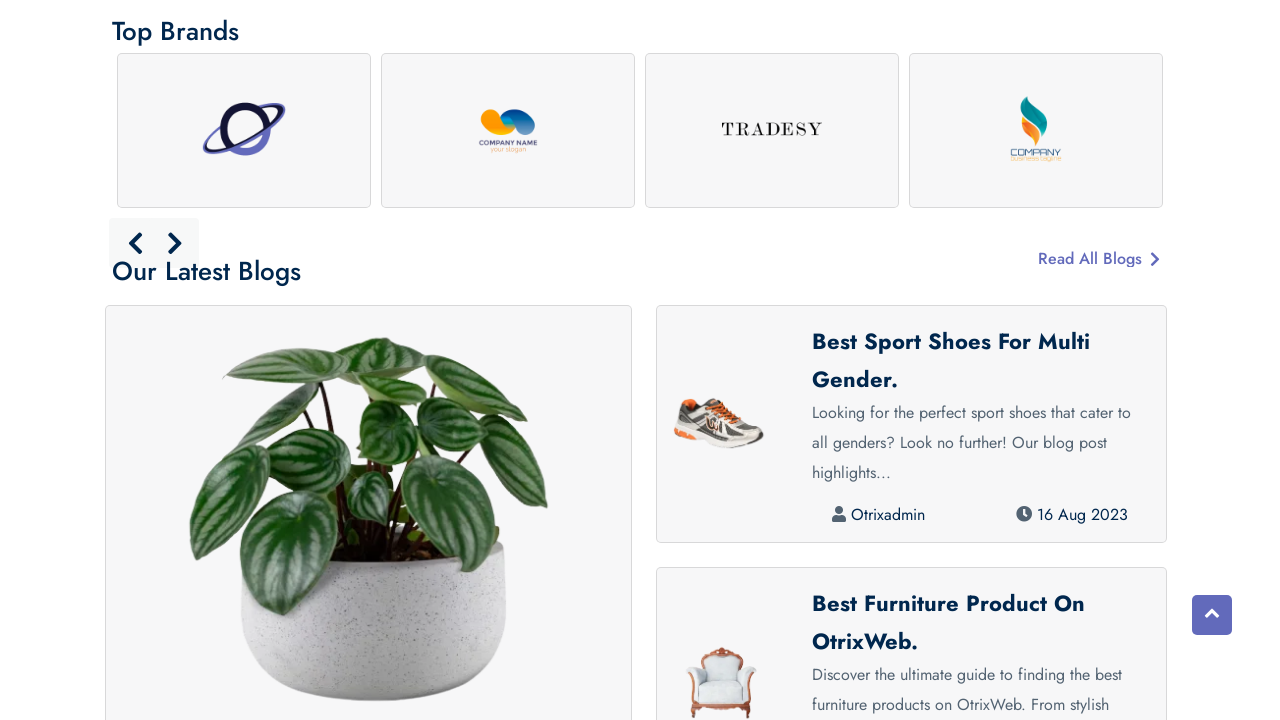

Navigated to https://www.wisequarter.com
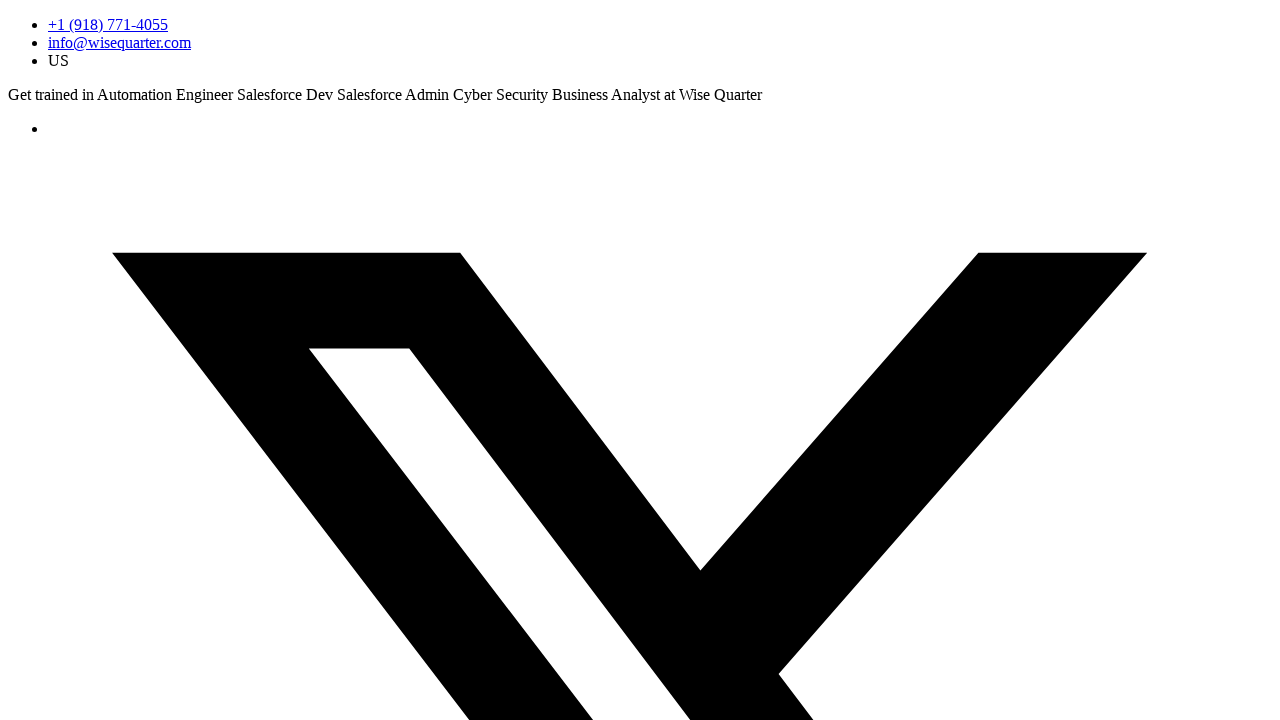

Waited 2 seconds for wisequarter.com to load
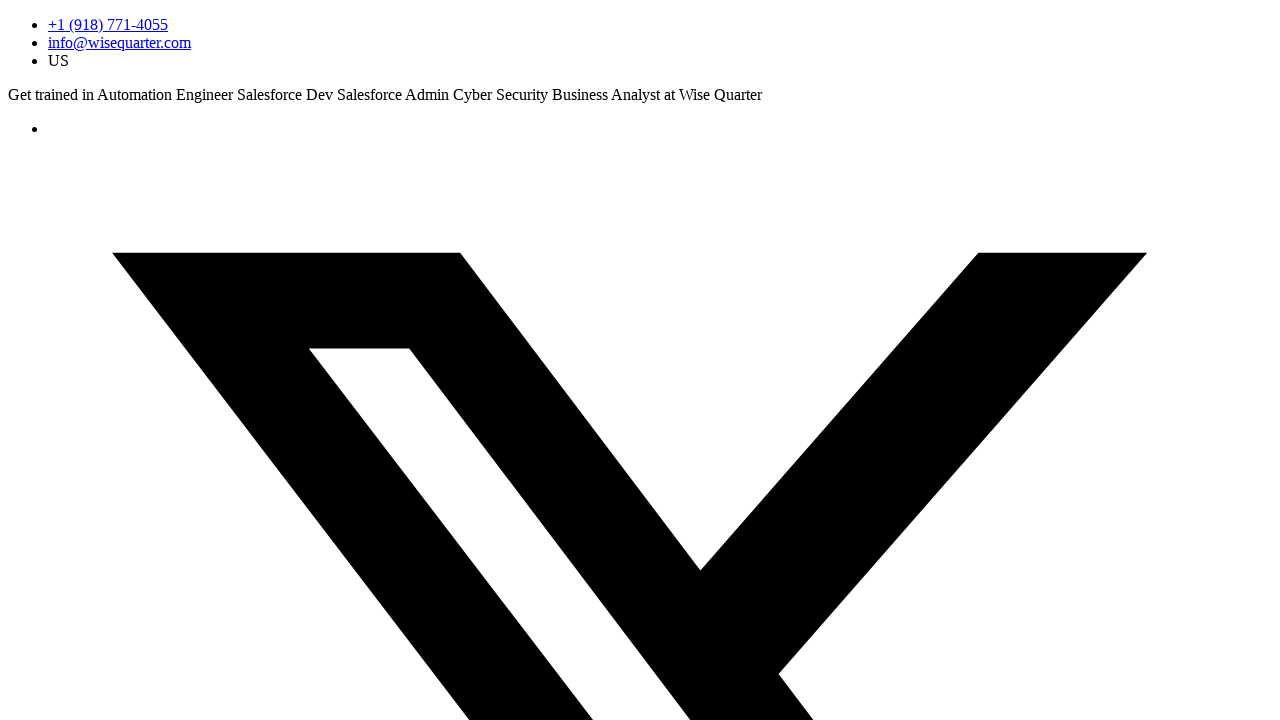

Located 'Why Choose Us' link
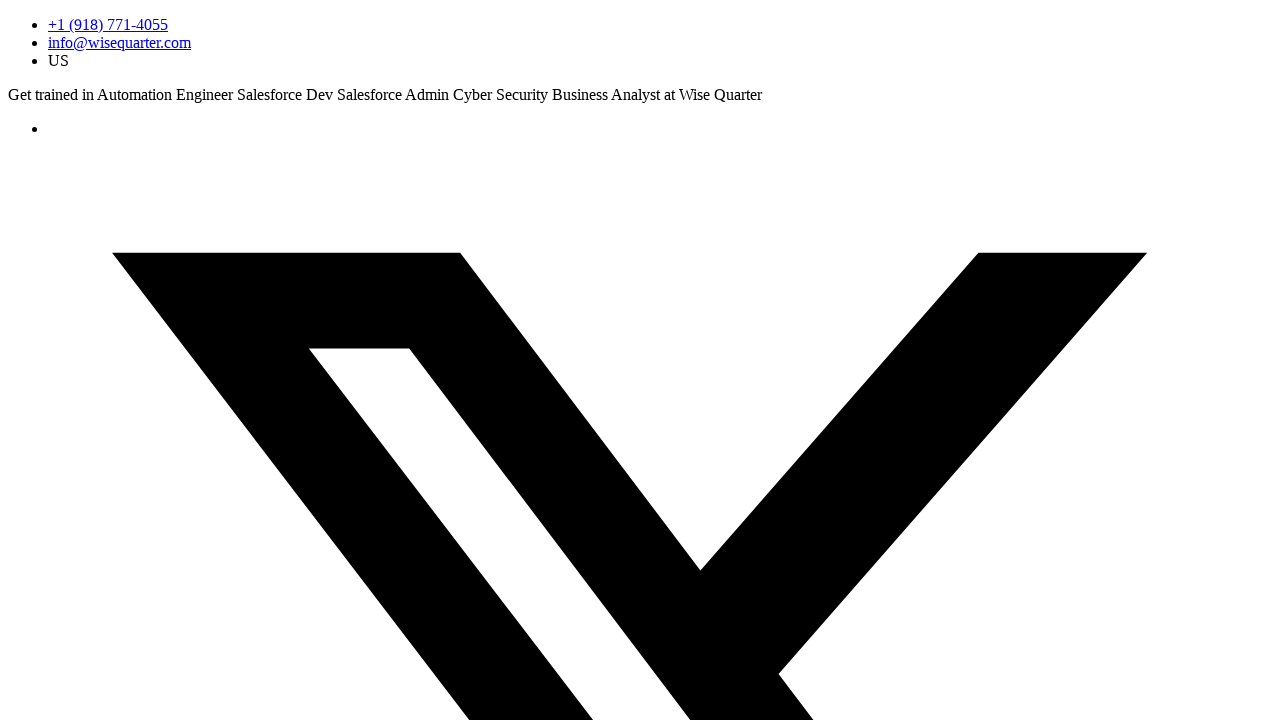

Scrolled to 'Why Choose Us' link
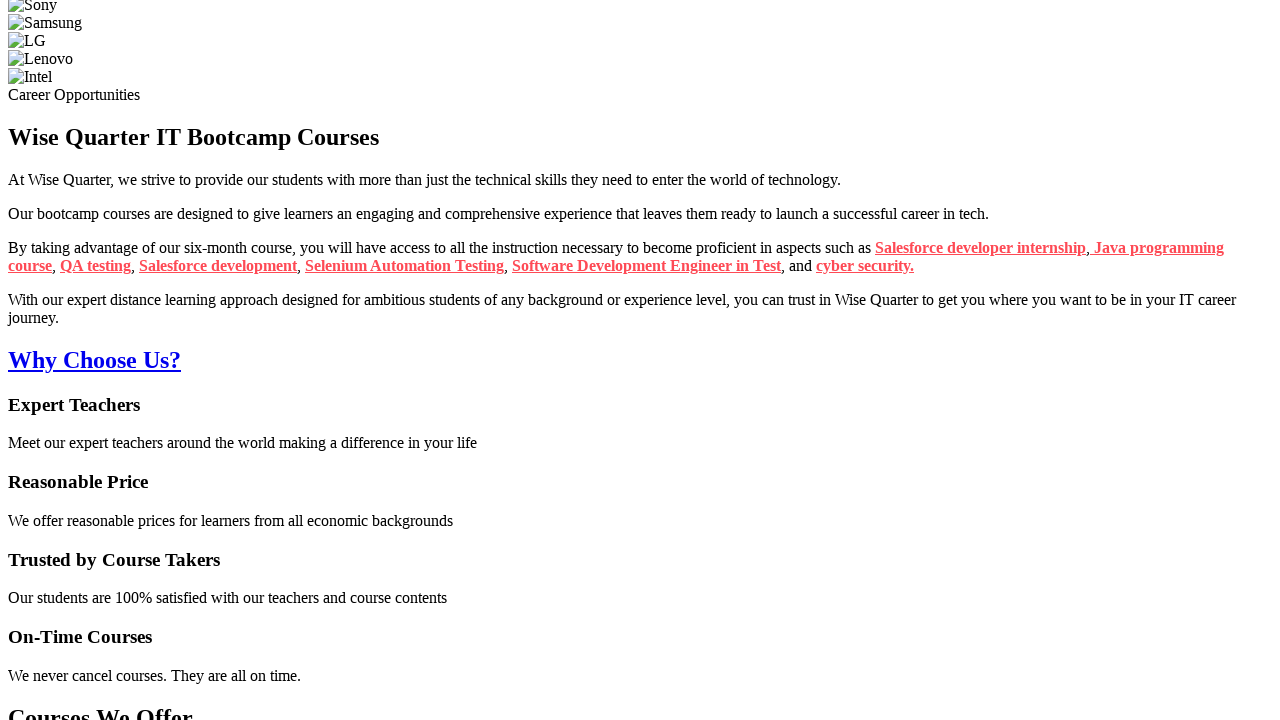

Waited 2 seconds after scrolling to link
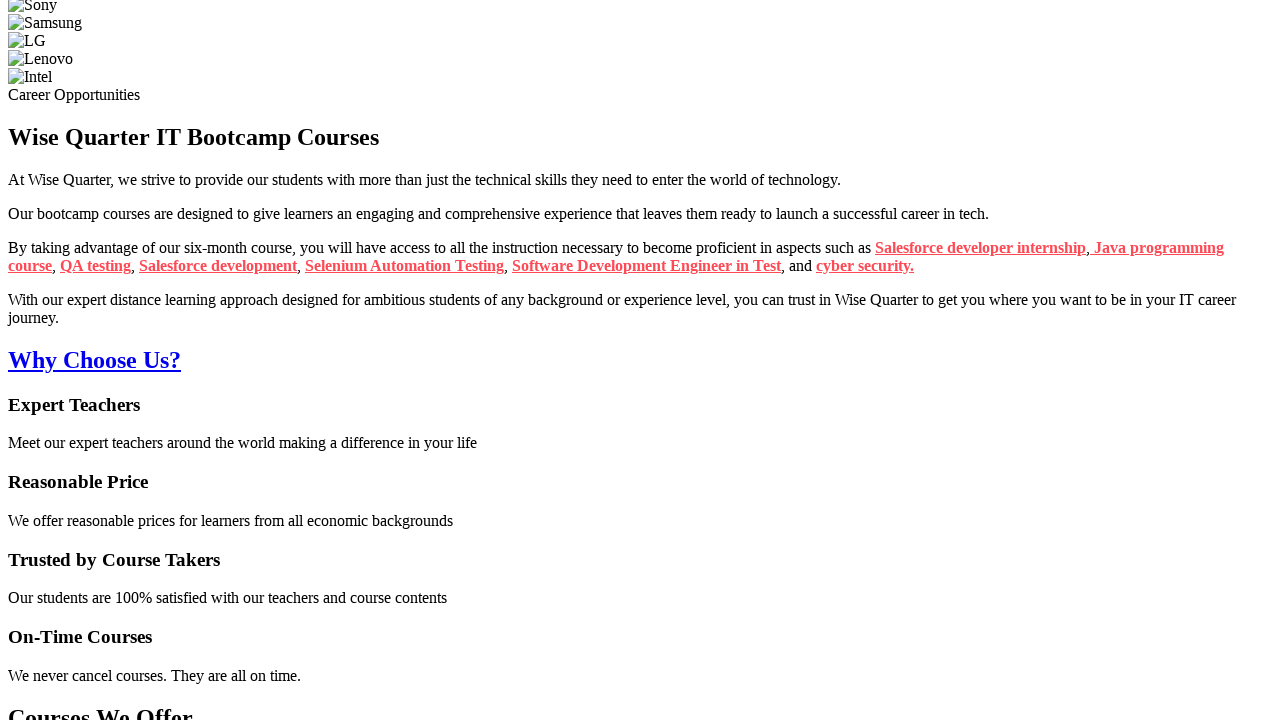

Clicked on 'Why Choose Us' link at (640, 360) on xpath=//*[text()='Why ']
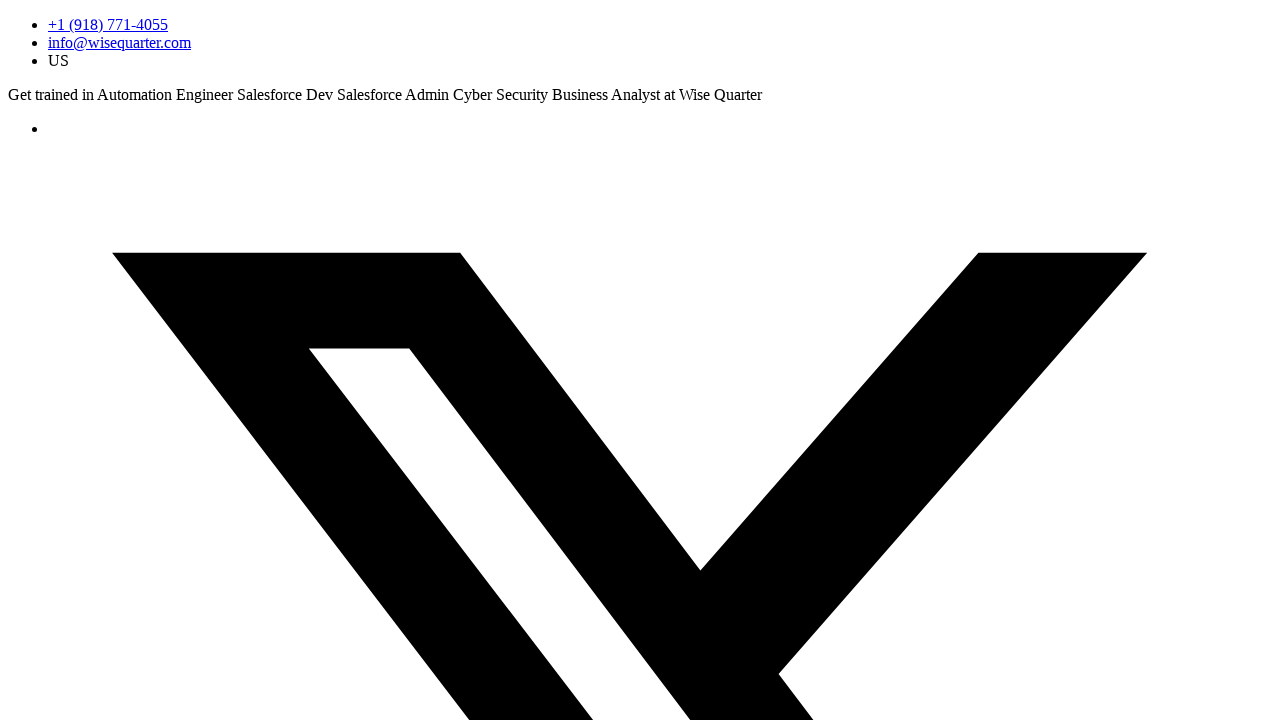

Waited 3 seconds after clicking Why Choose Us link
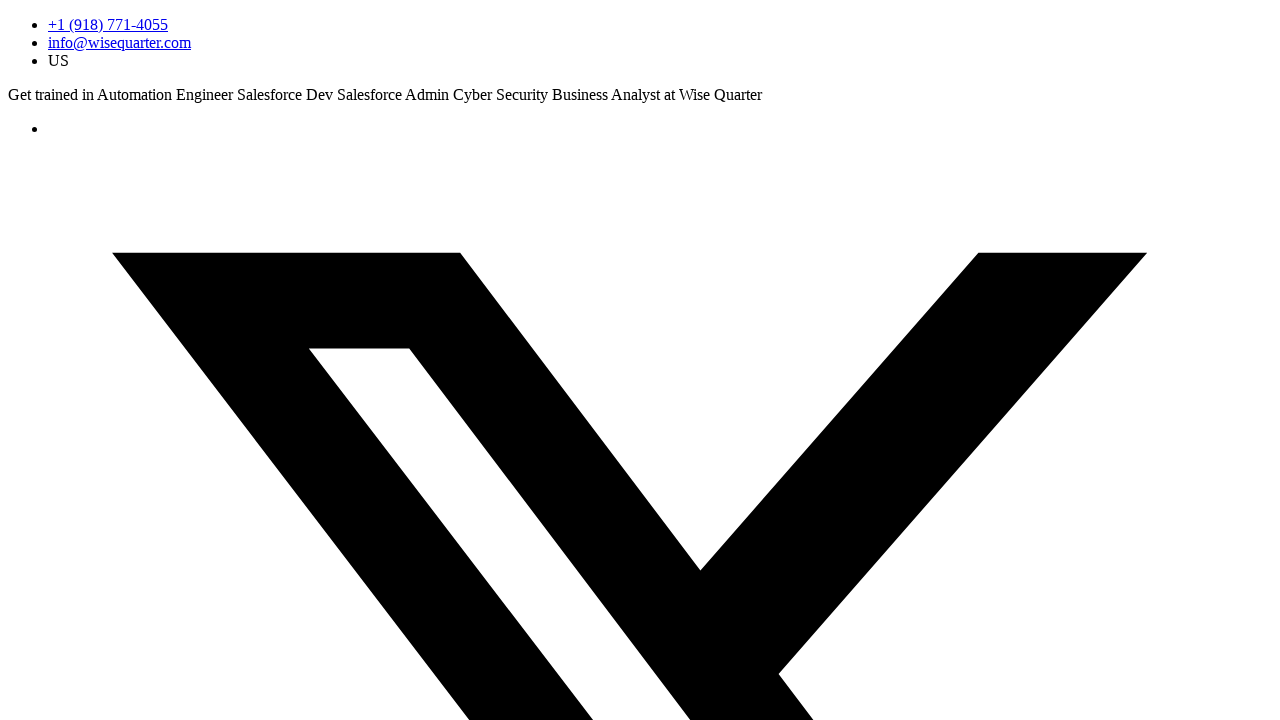

Executed JavaScript alert: 'Yanlis giris yaptiniz....'
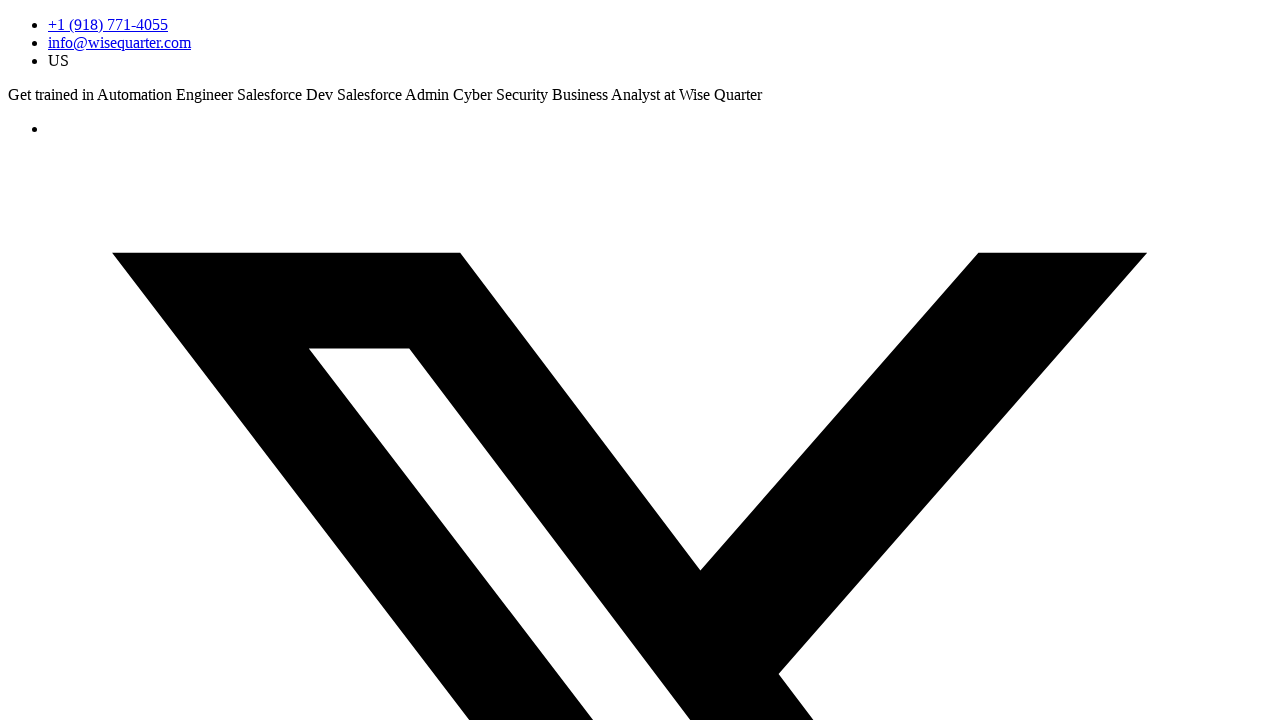

Waited 3 seconds after alert execution
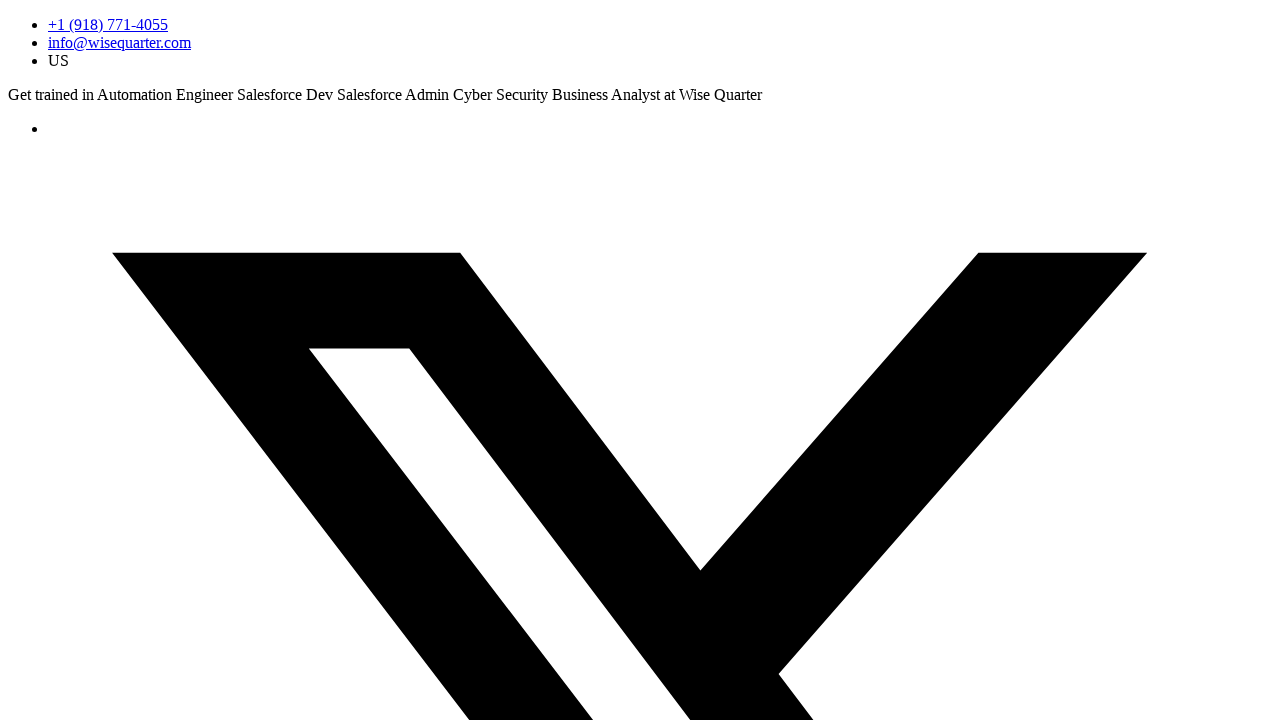

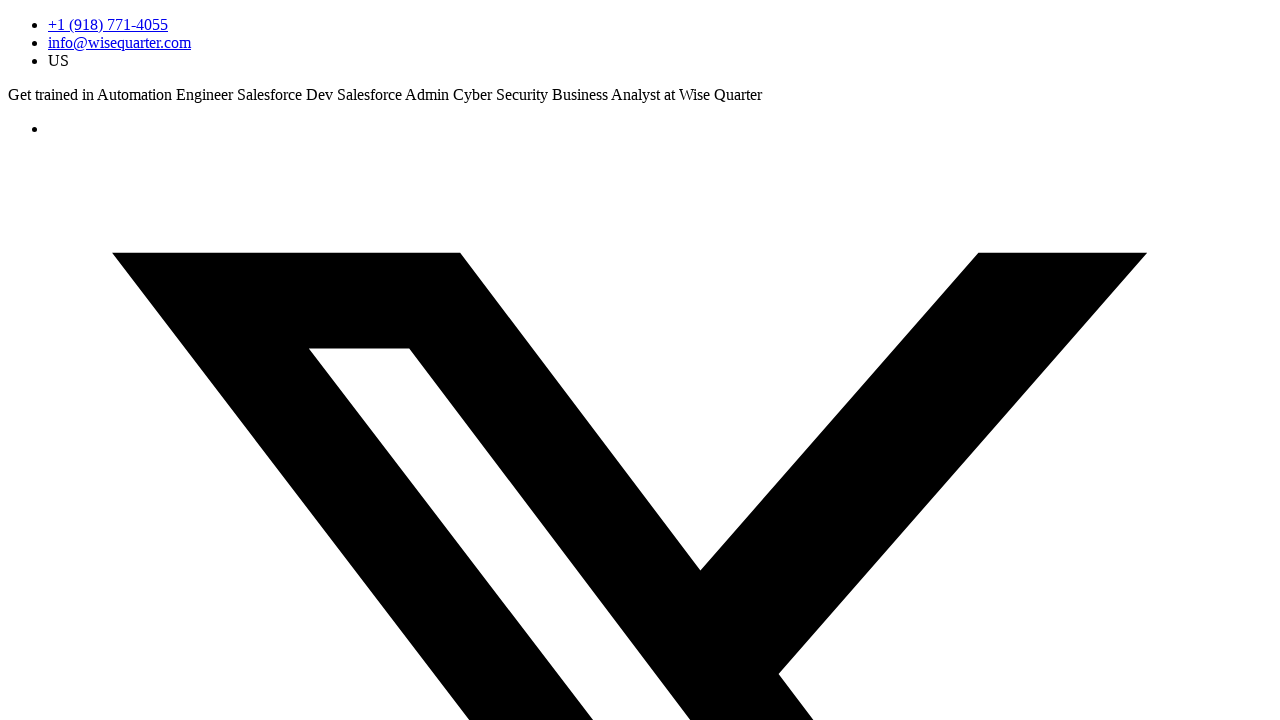